Tests that clicking the Due column header in Table 2 (using class attribute) sorts the due values in ascending order

Starting URL: http://the-internet.herokuapp.com/tables

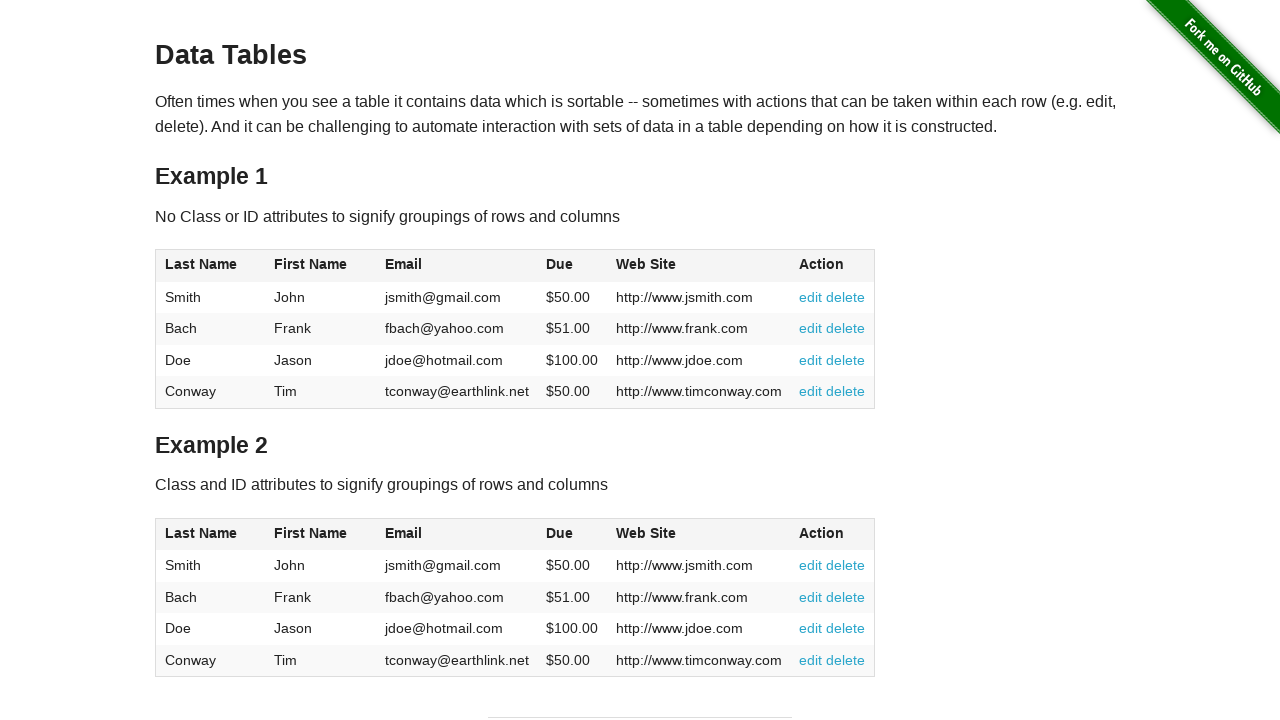

Clicked Due column header in Table 2 to sort at (560, 533) on #table2 thead .dues
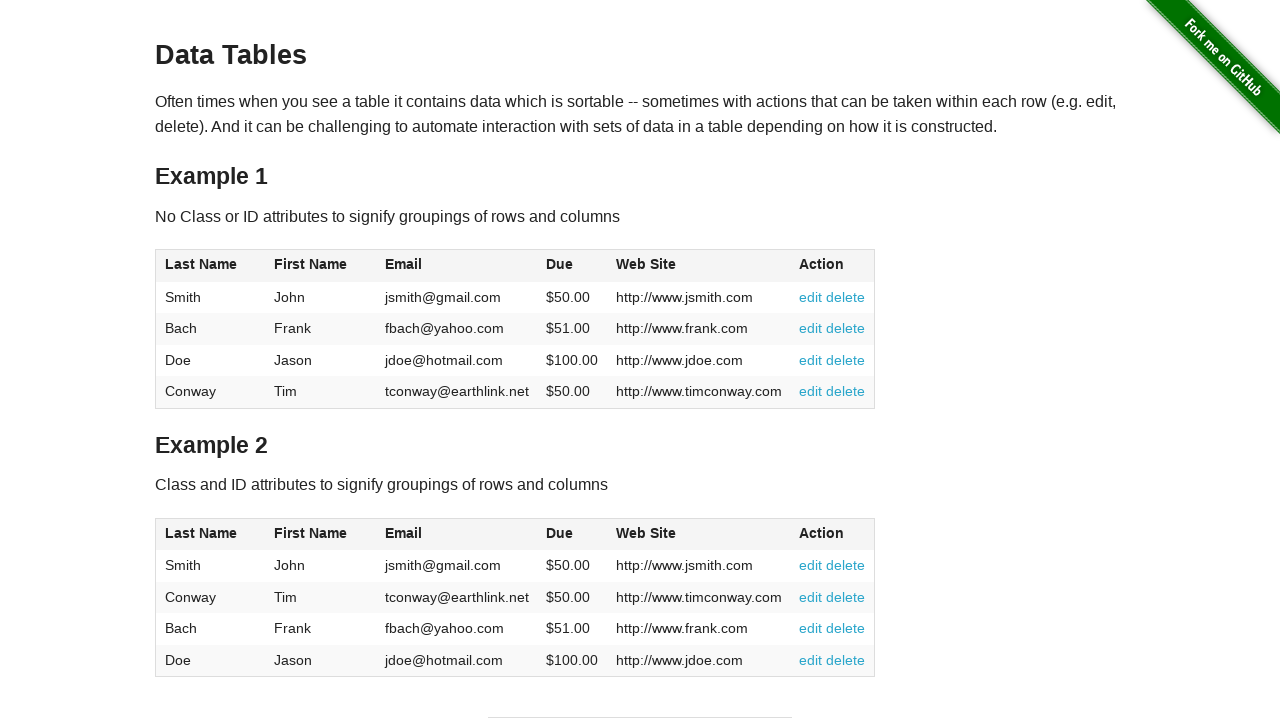

Due column in Table 2 body is visible and table sorted
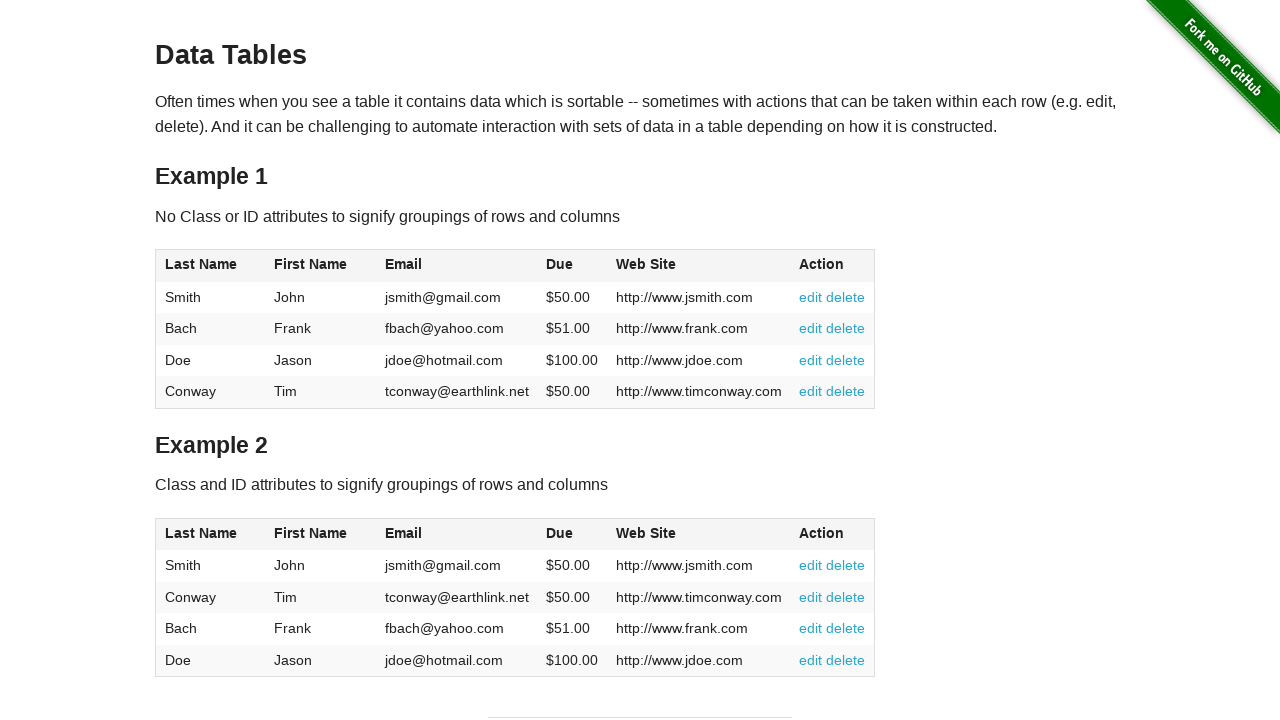

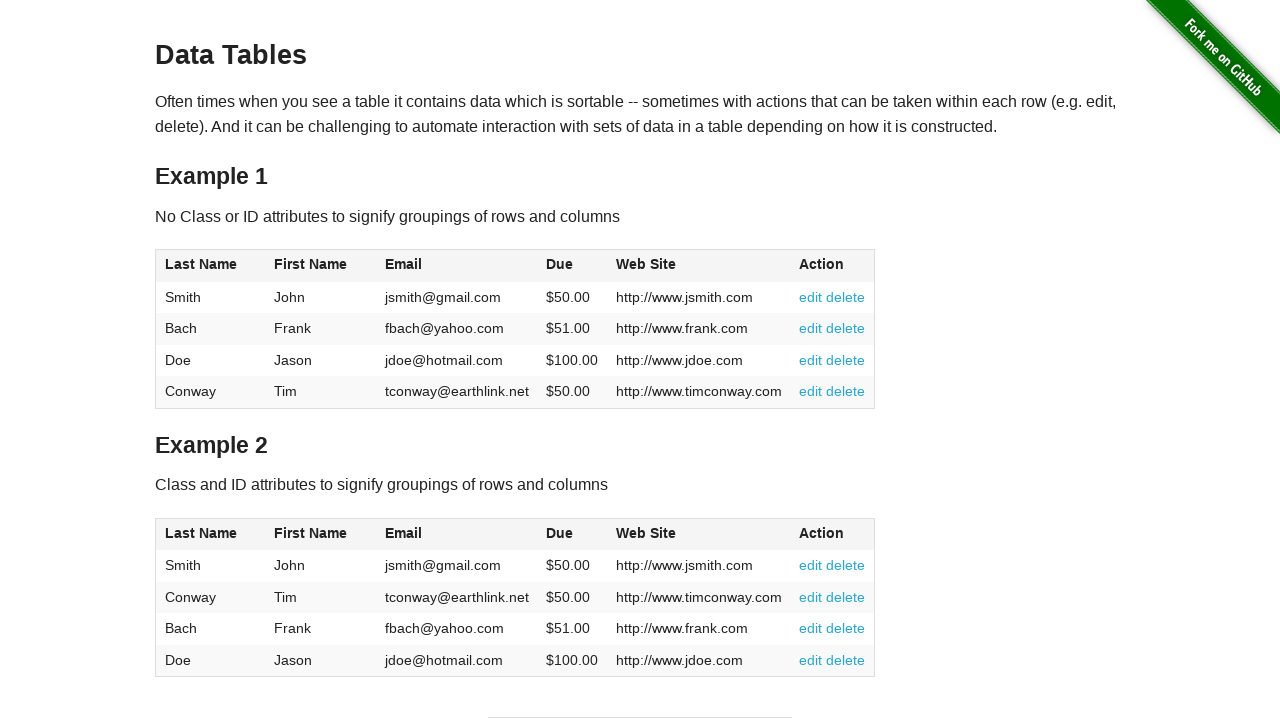